Navigates to the IndiGo airlines website and verifies that links are present on the page by checking their visibility status

Starting URL: https://www.goindigo.in/

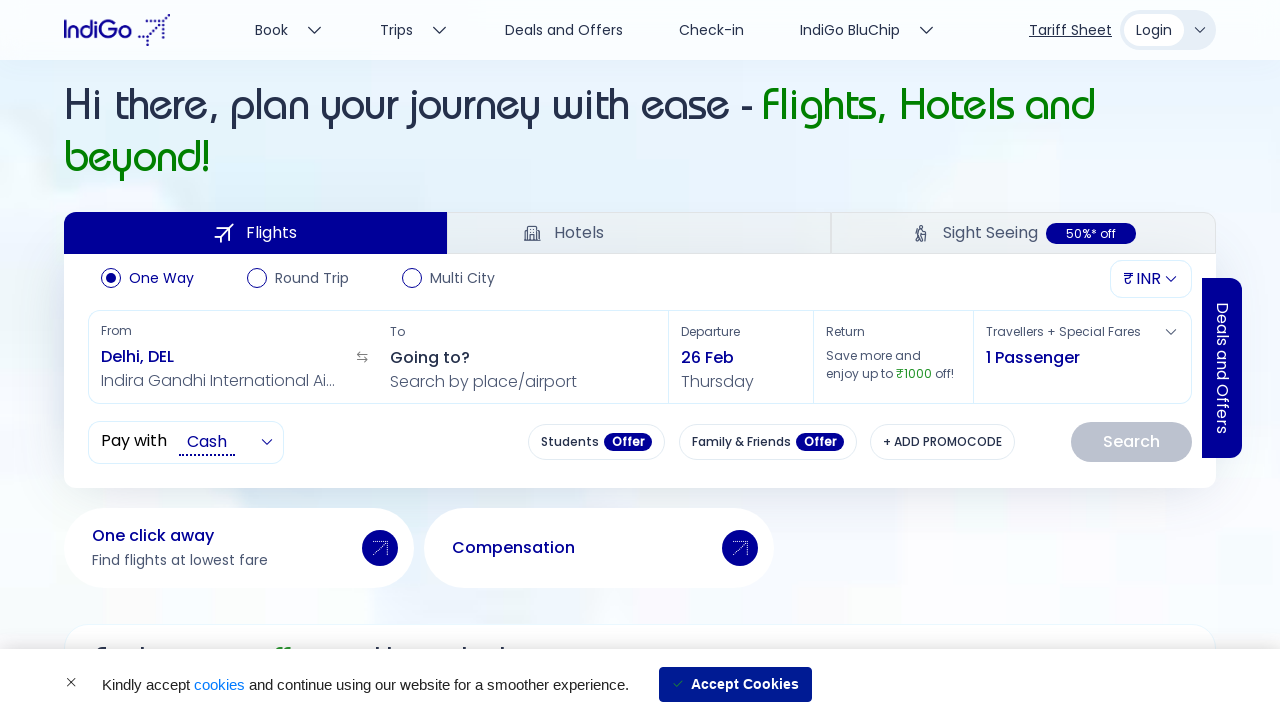

Navigated to IndiGo airlines website
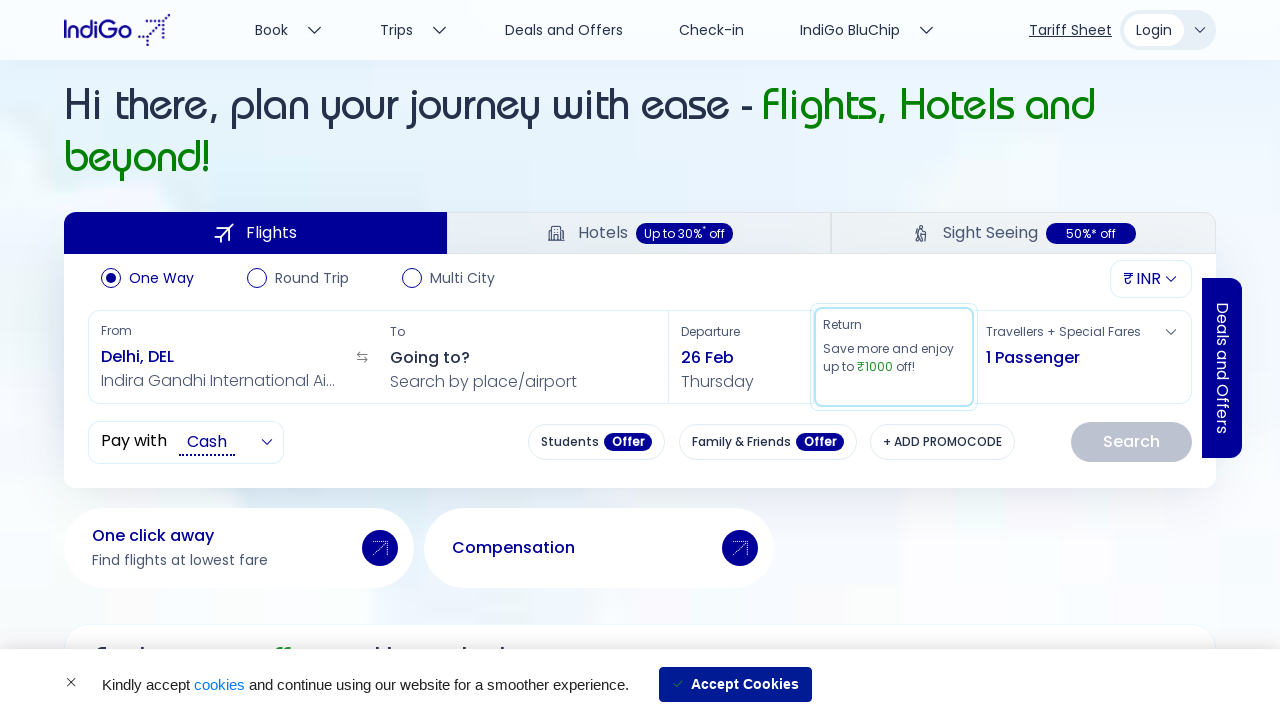

Waited for links to be attached to the DOM
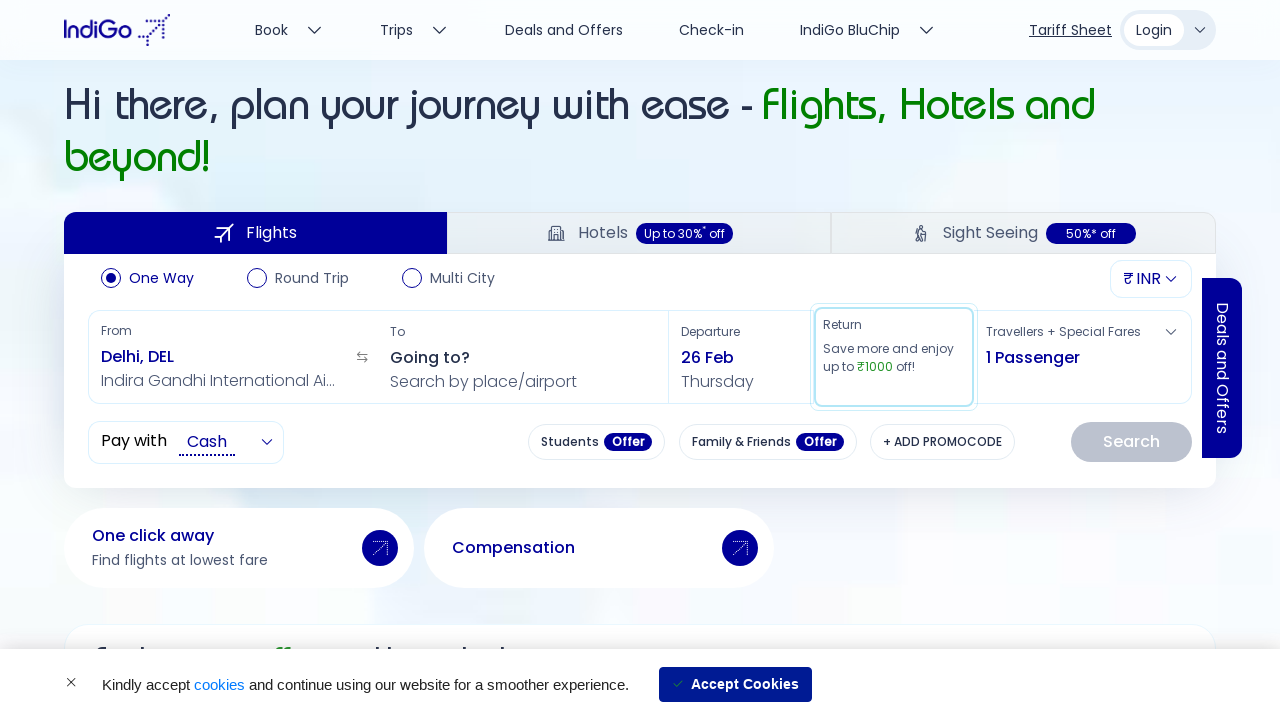

Retrieved all link elements from the page (total: 194 links found)
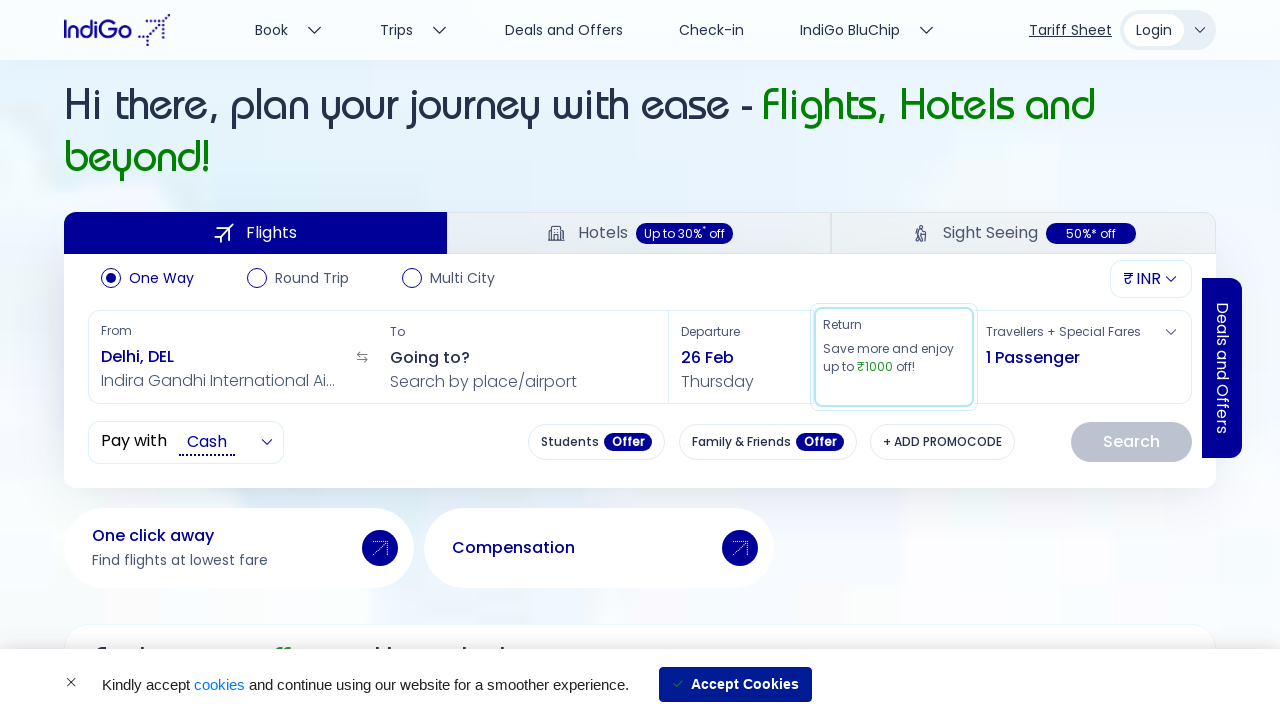

Verified link visibility status: 102 visible links, 92 hidden links
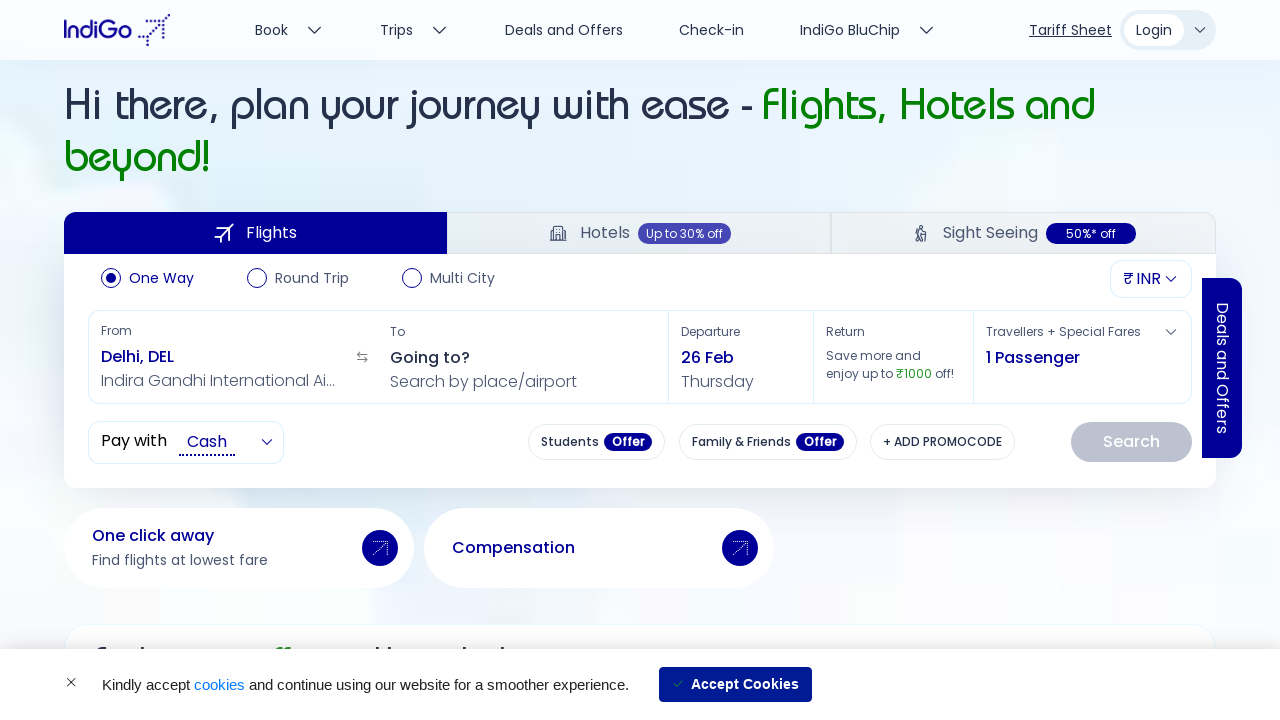

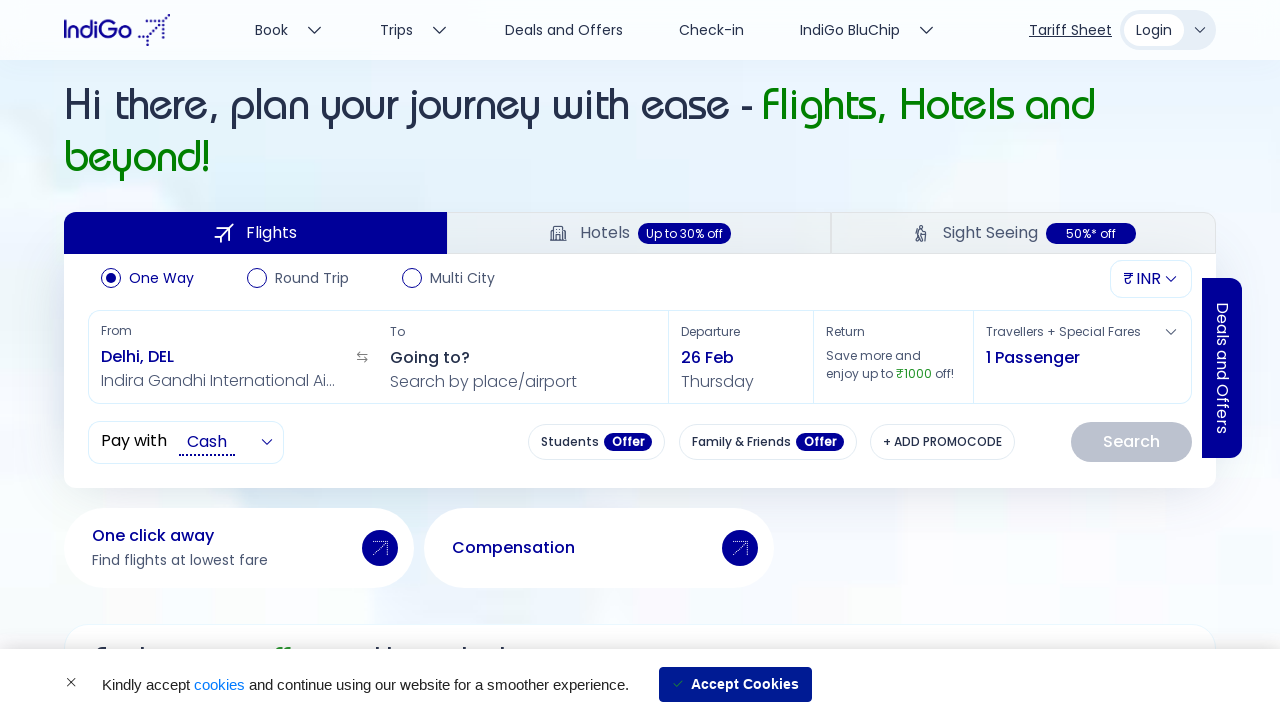